Tests autocomplete functionality by typing partial text "Ind" in an autocomplete field and using keyboard arrow keys to navigate through the suggestions

Starting URL: https://rahulshettyacademy.com/AutomationPractice/

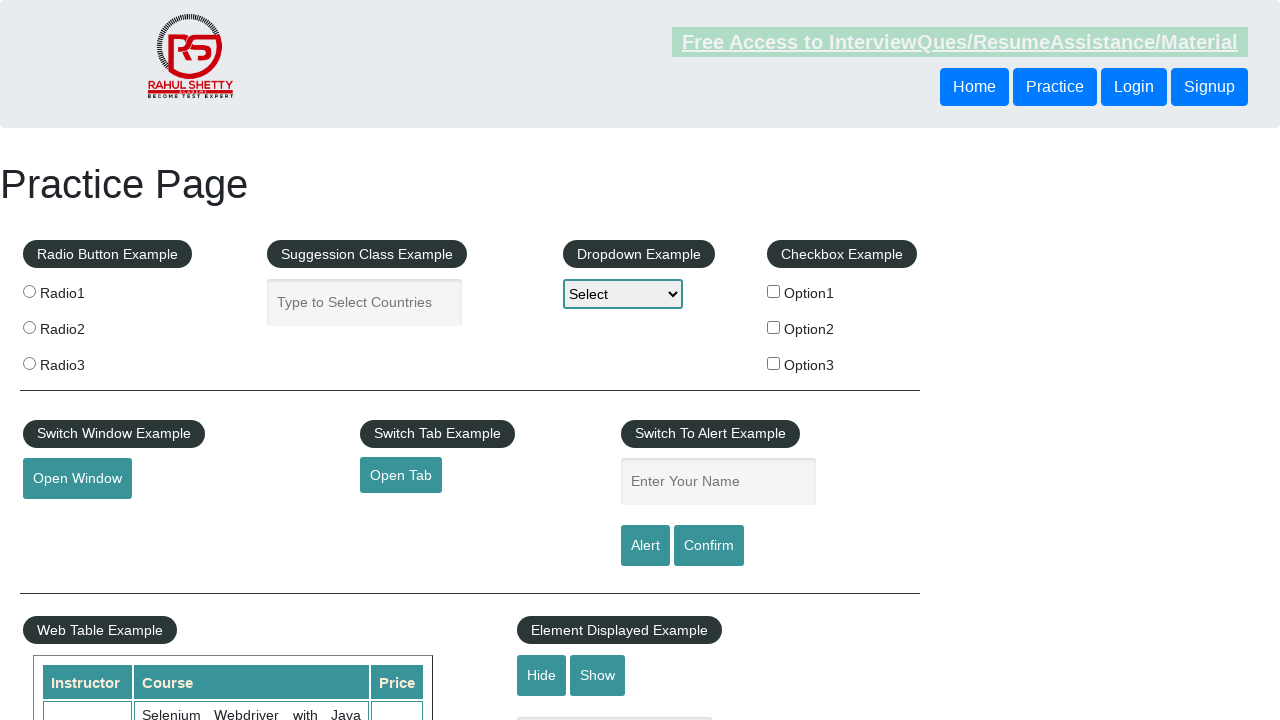

Typed 'Ind' in autocomplete field to trigger suggestions on #autocomplete
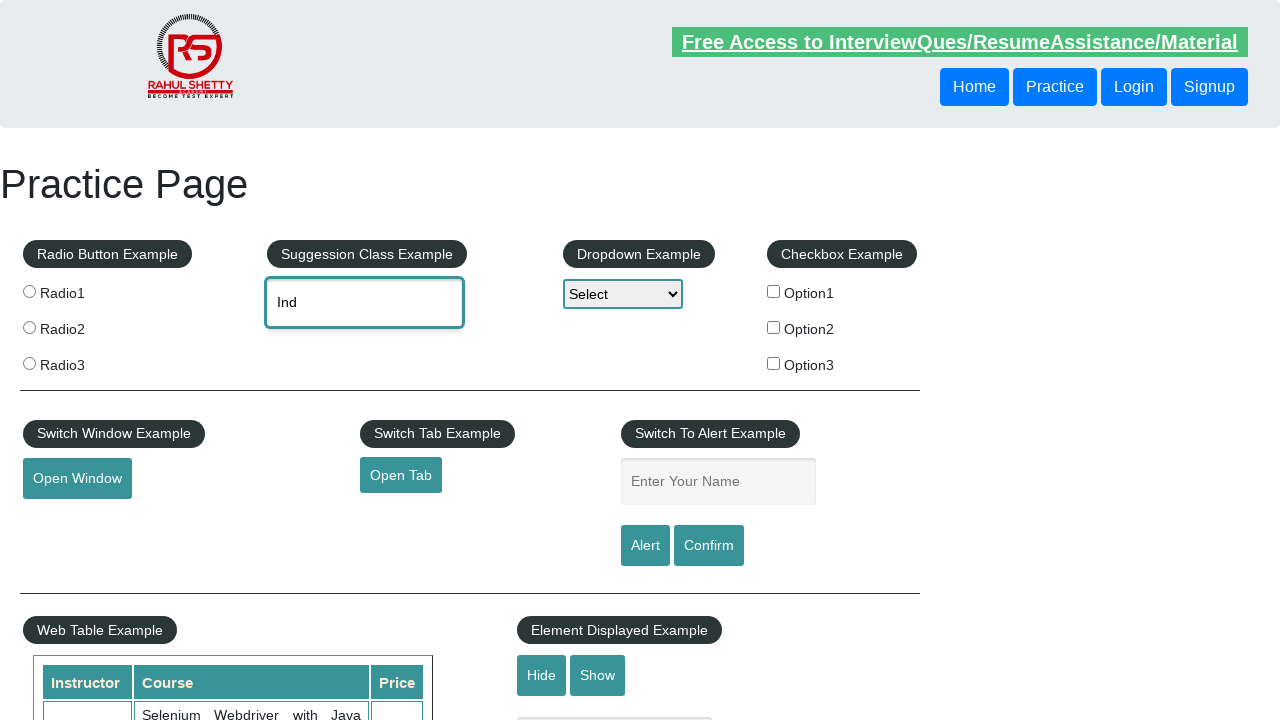

Waited 2 seconds for autocomplete suggestions to appear
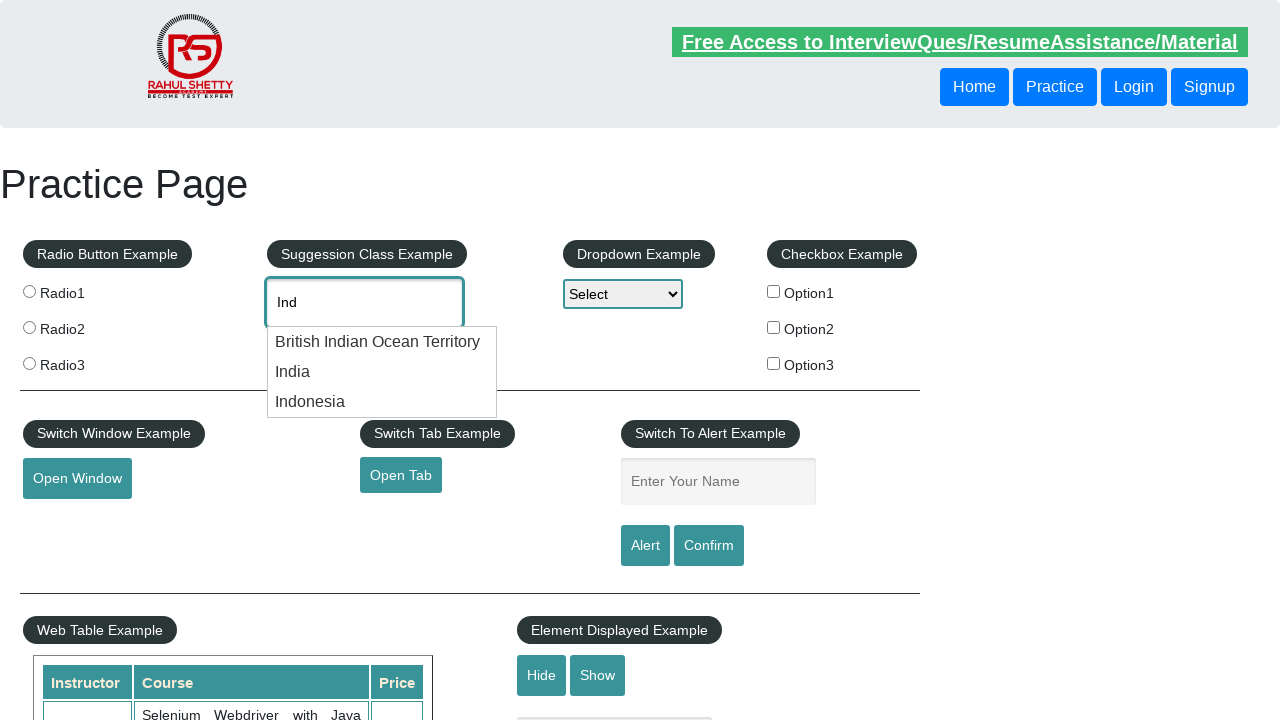

Pressed ArrowDown key once to navigate to first suggestion on #autocomplete
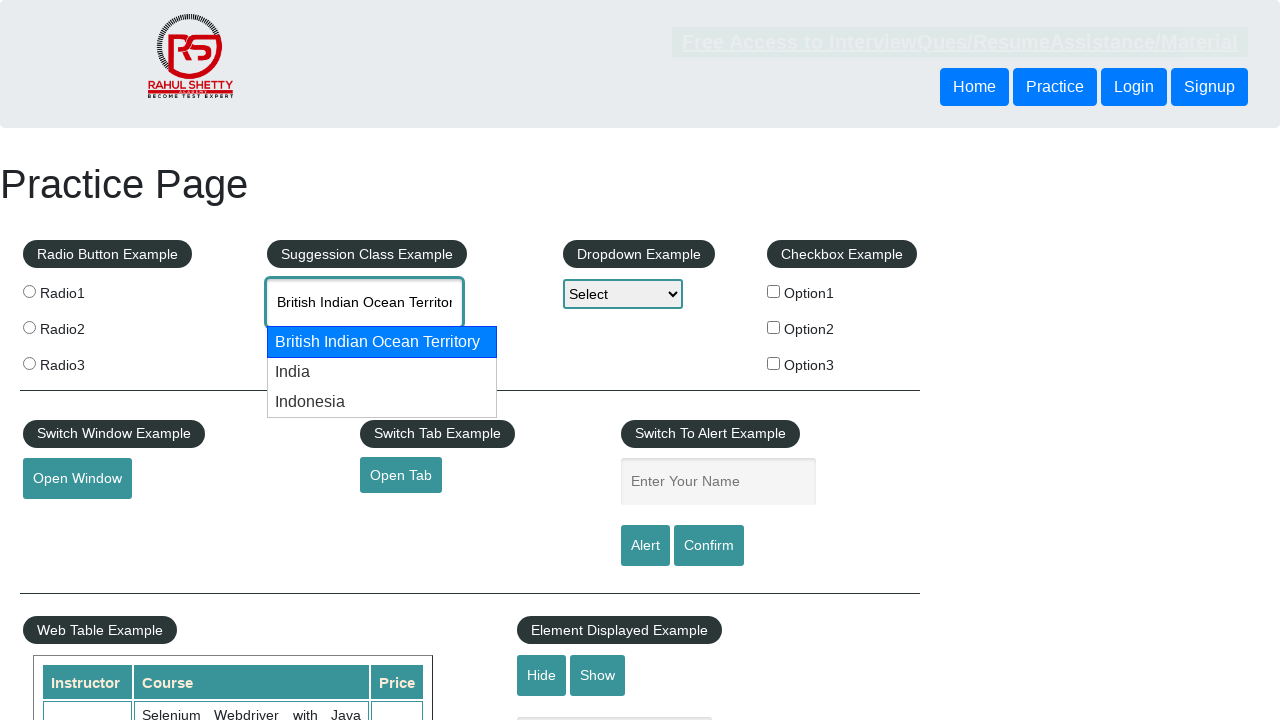

Pressed ArrowDown key again to navigate to second suggestion on #autocomplete
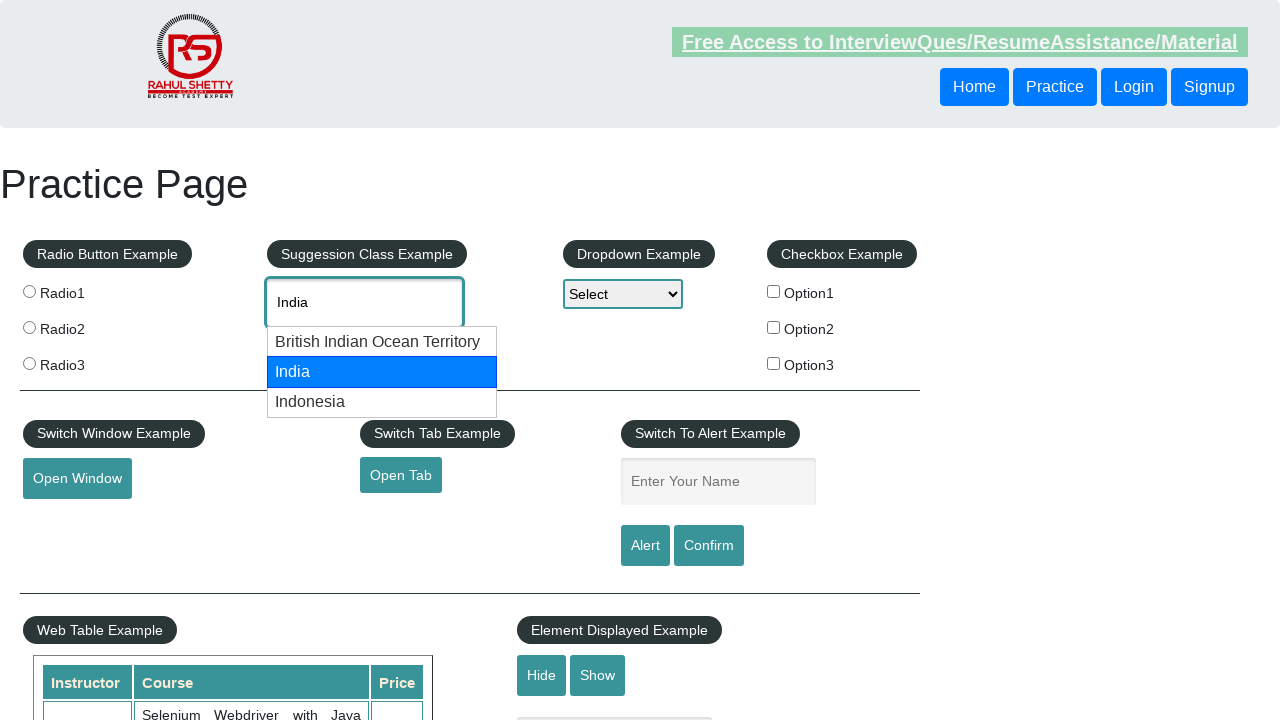

Retrieved autocomplete field value: None
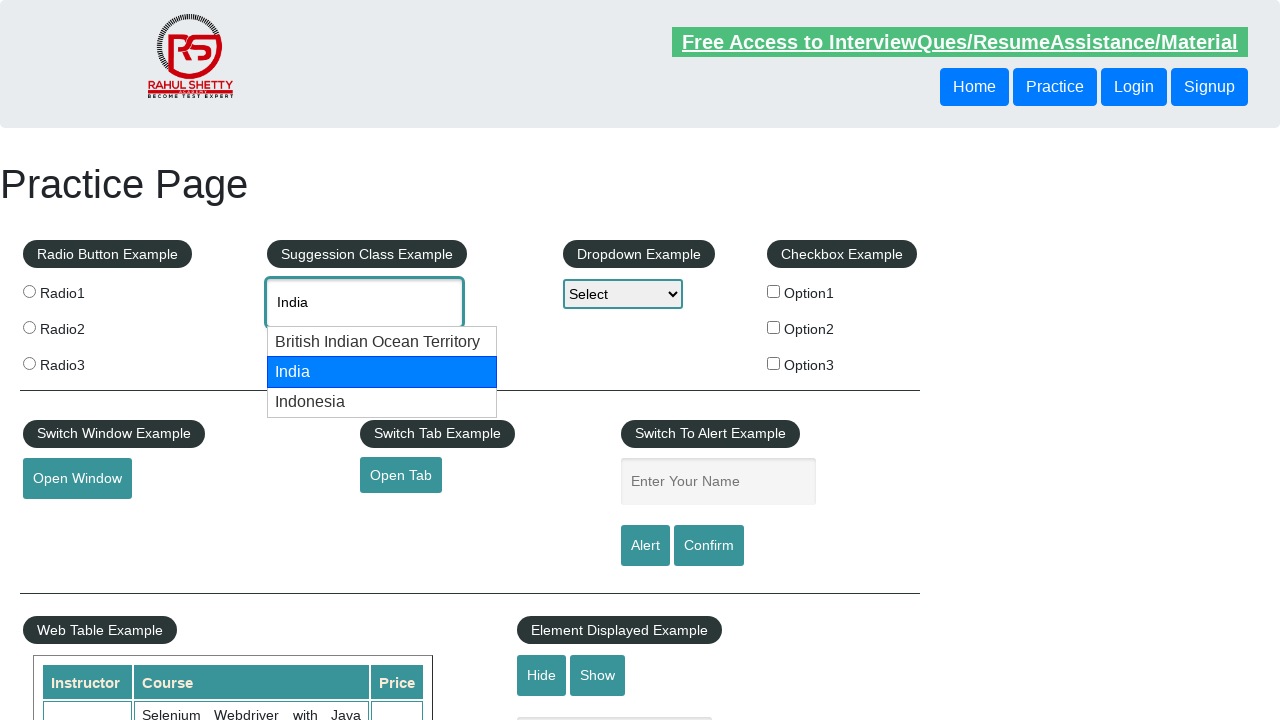

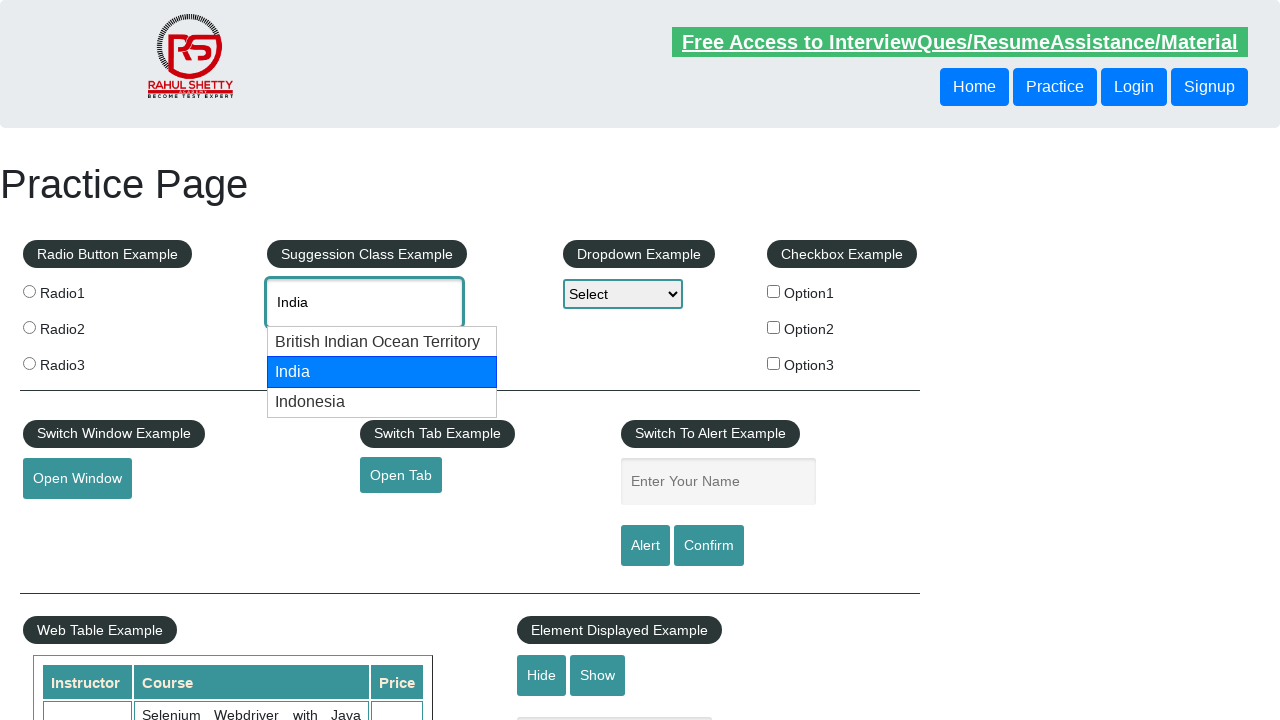